Tests the second date picker by selecting month, year, and date from dropdown menus

Starting URL: https://demo.automationtesting.in/Datepicker.html

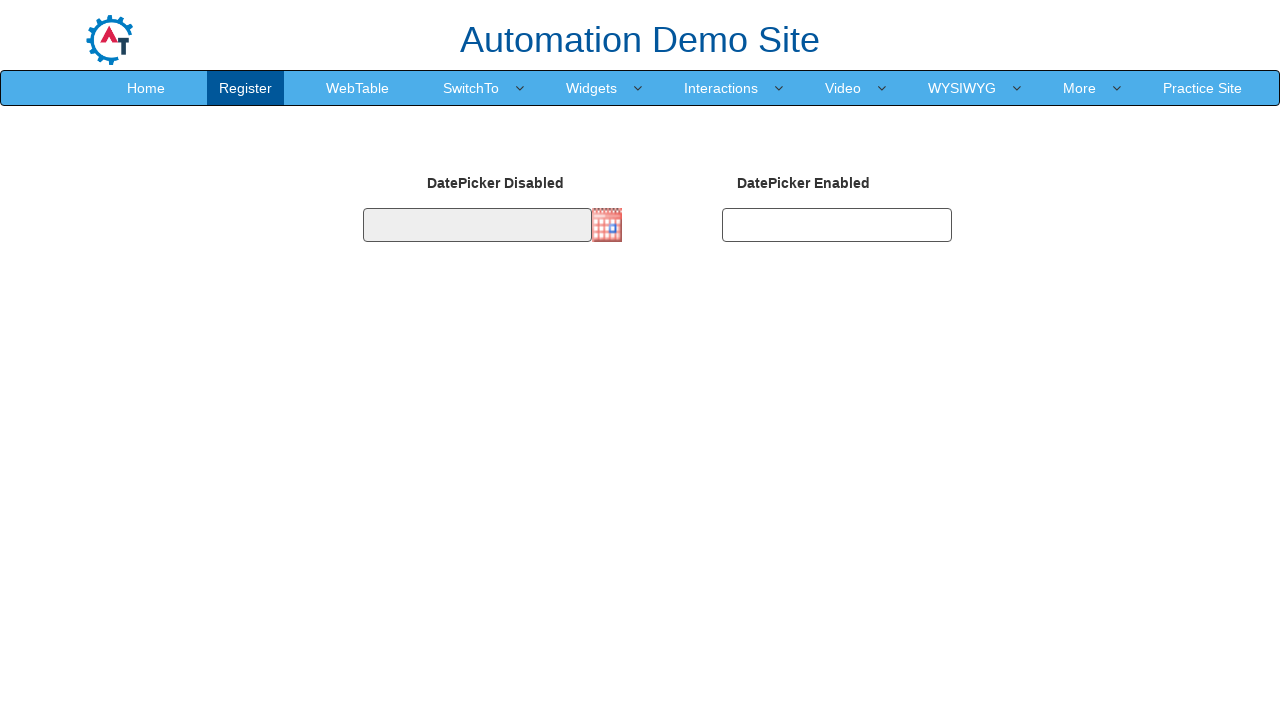

Clicked on the second date picker at (837, 225) on #datepicker2
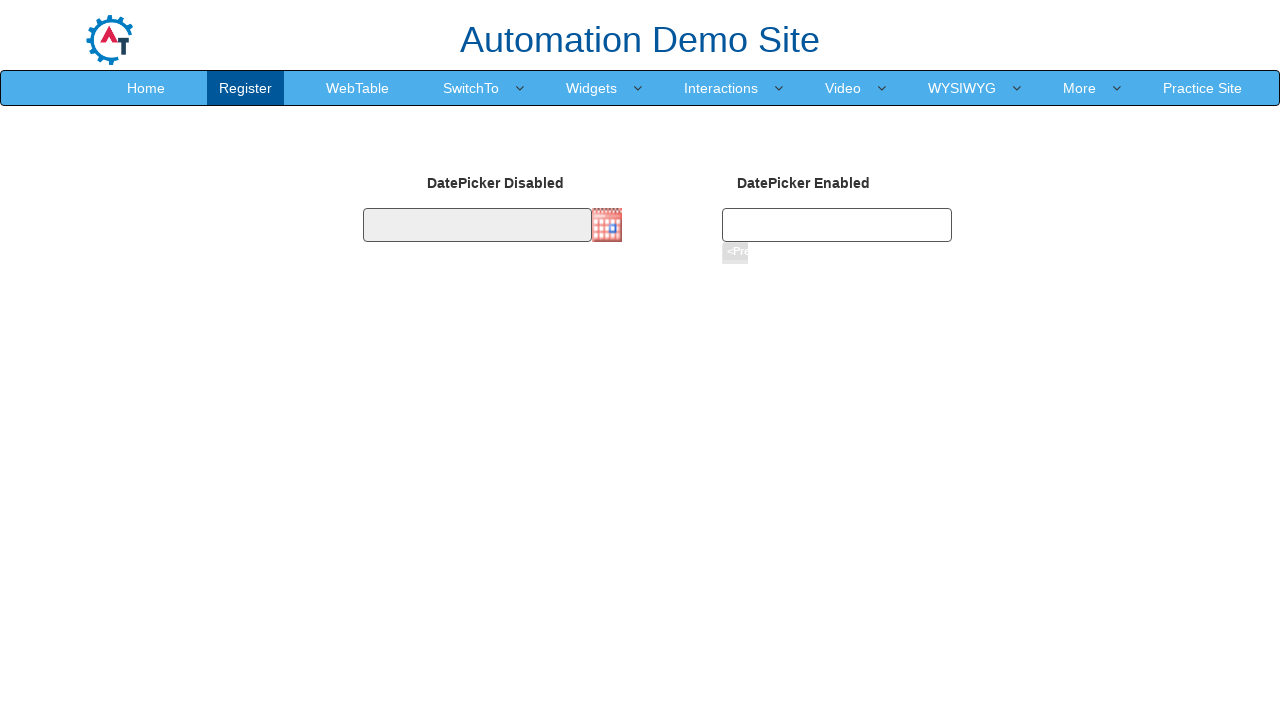

Calendar appeared with month dropdown selector
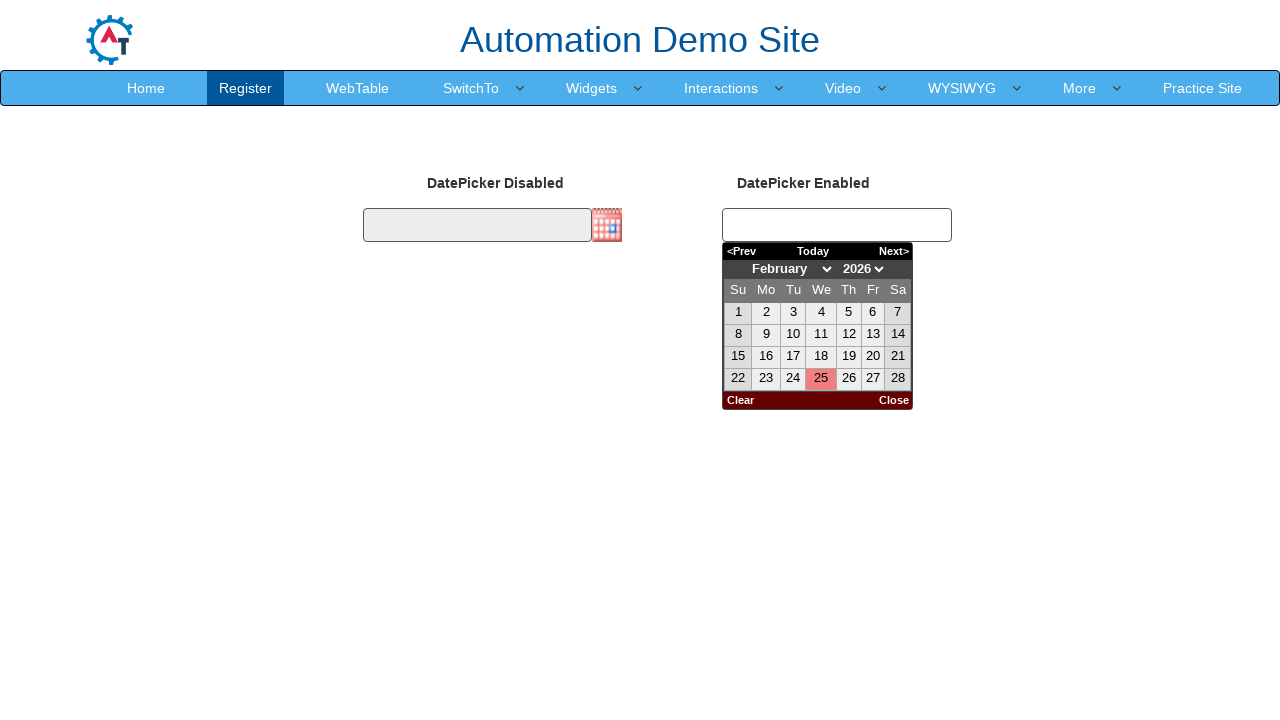

Selected July from month dropdown on xpath=//select[@title='Change the month']
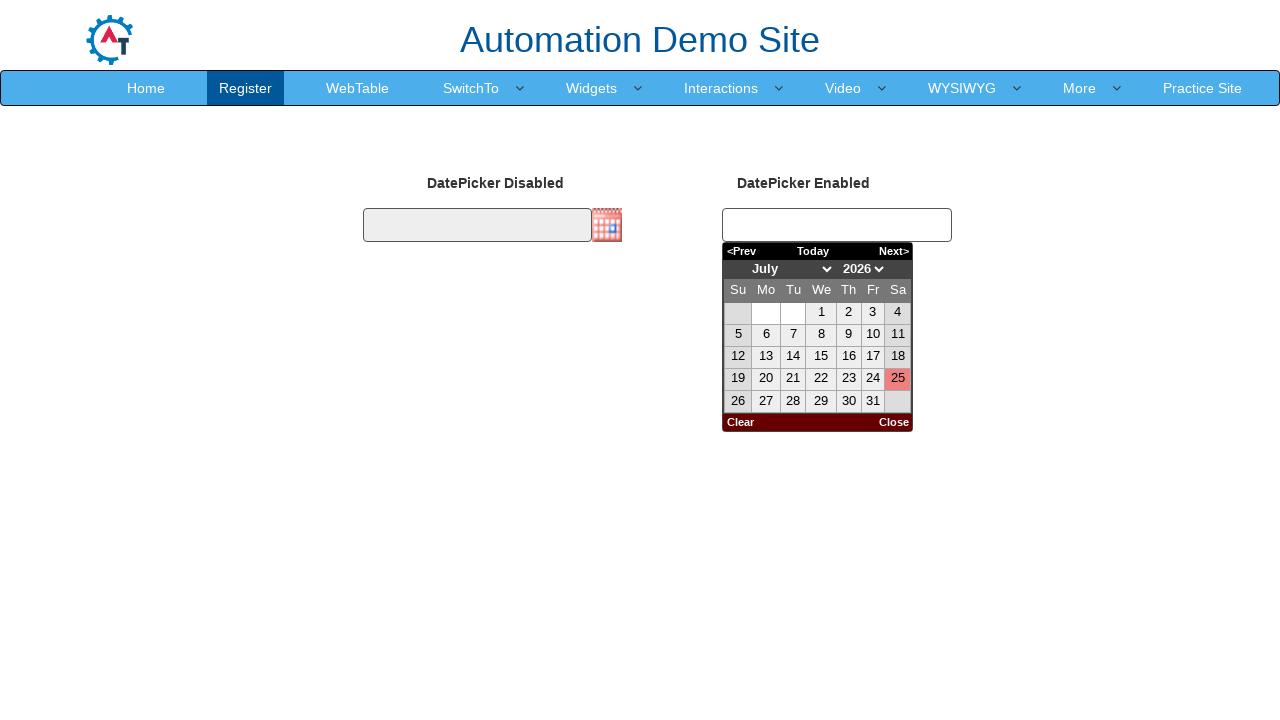

Selected 2025 from year dropdown on xpath=//select[@title='Change the year']
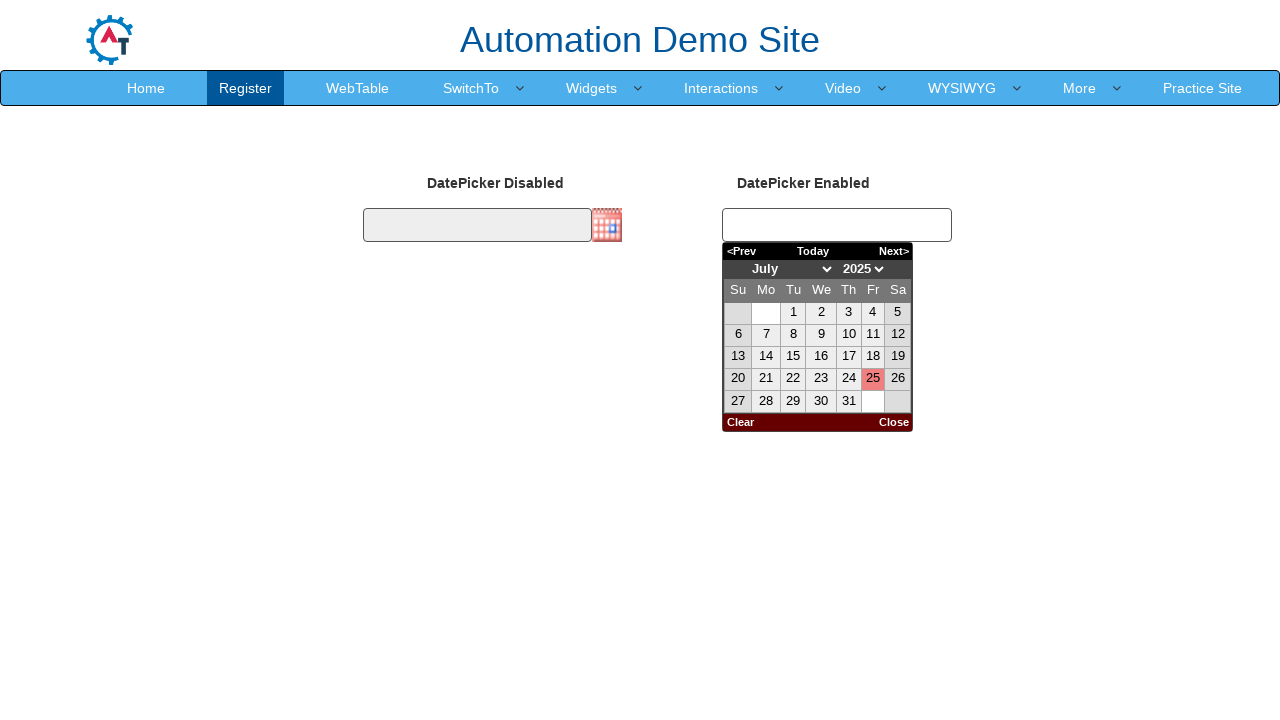

Retrieved all available date elements from calendar
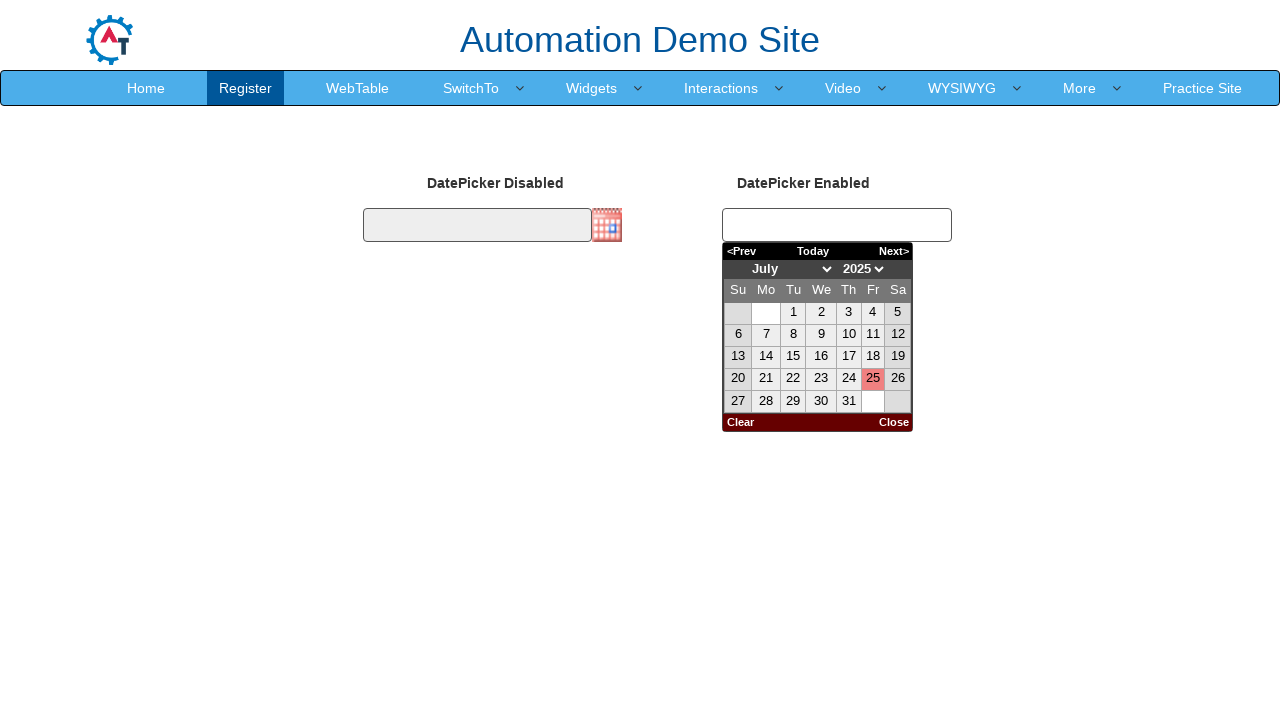

Selected day 15 from calendar at (793, 357) on xpath=//a[@href='javascript:void(0)'] >> nth=17
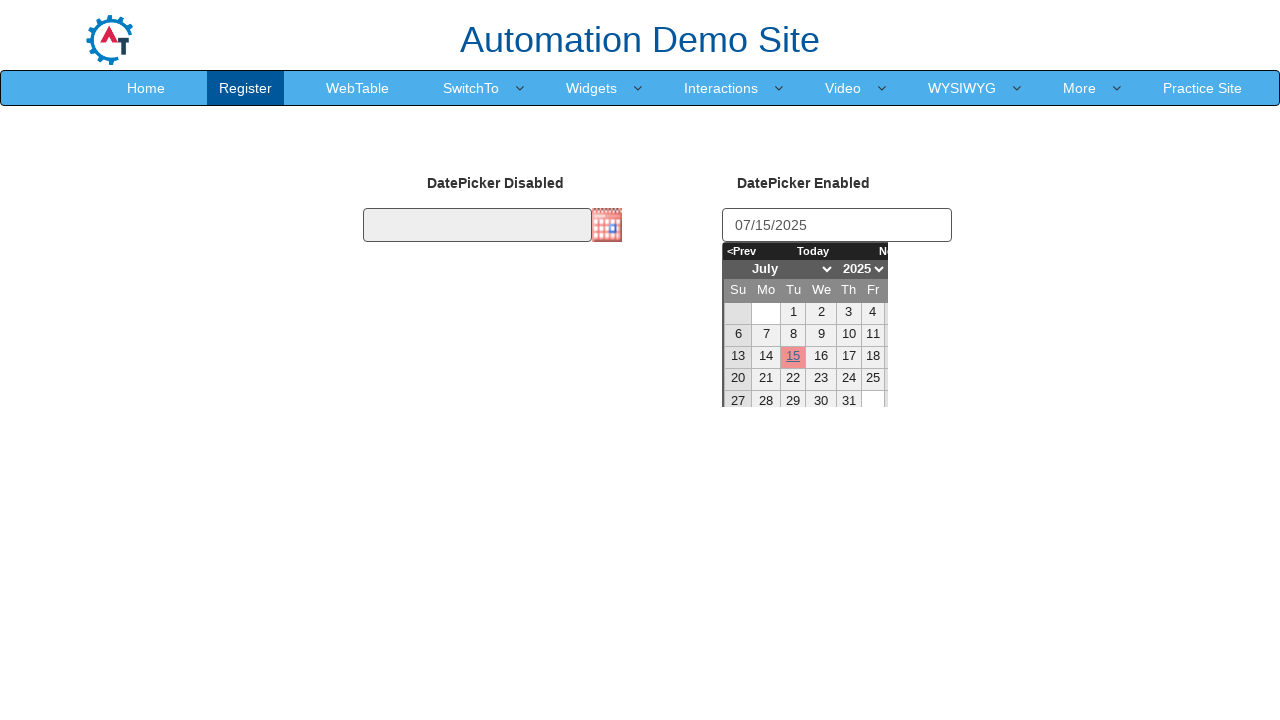

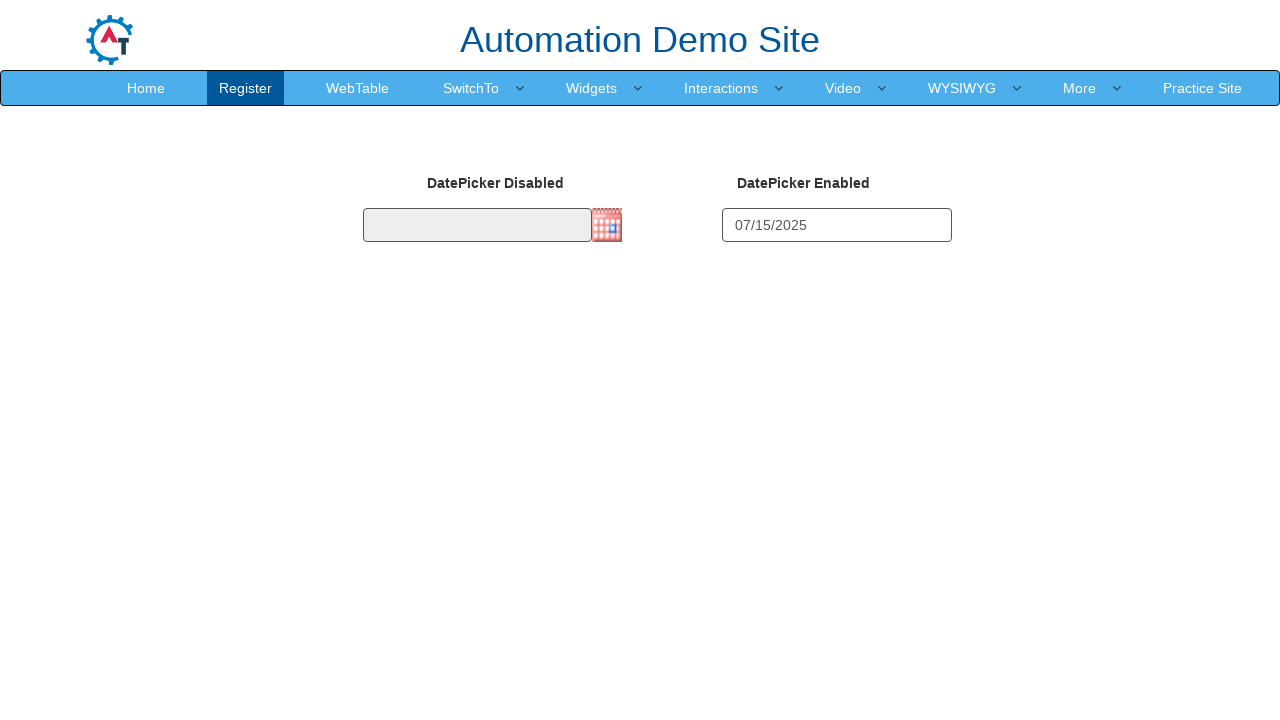